Tests saving a book to the reading list by clicking the star button and verifying the book appears in the favorites section

Starting URL: https://tap-ht24-testverktyg.github.io/exam-template/

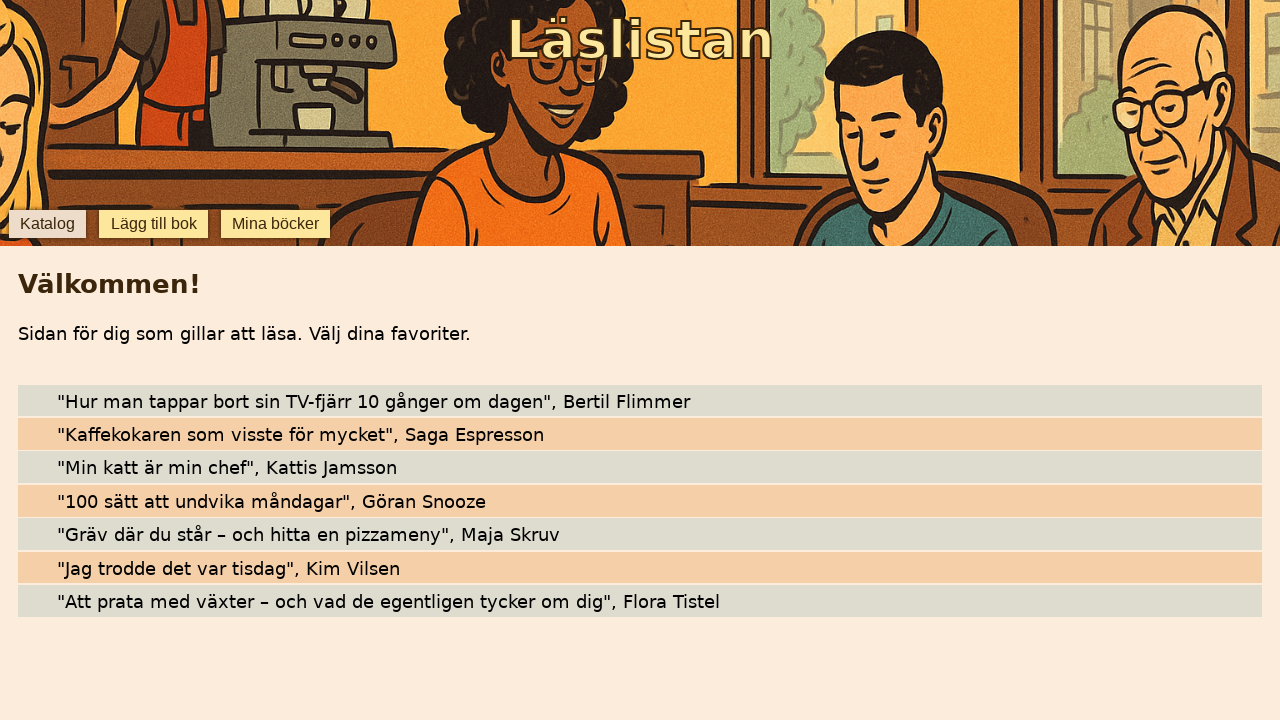

Verified page title contains 'Läslistan'
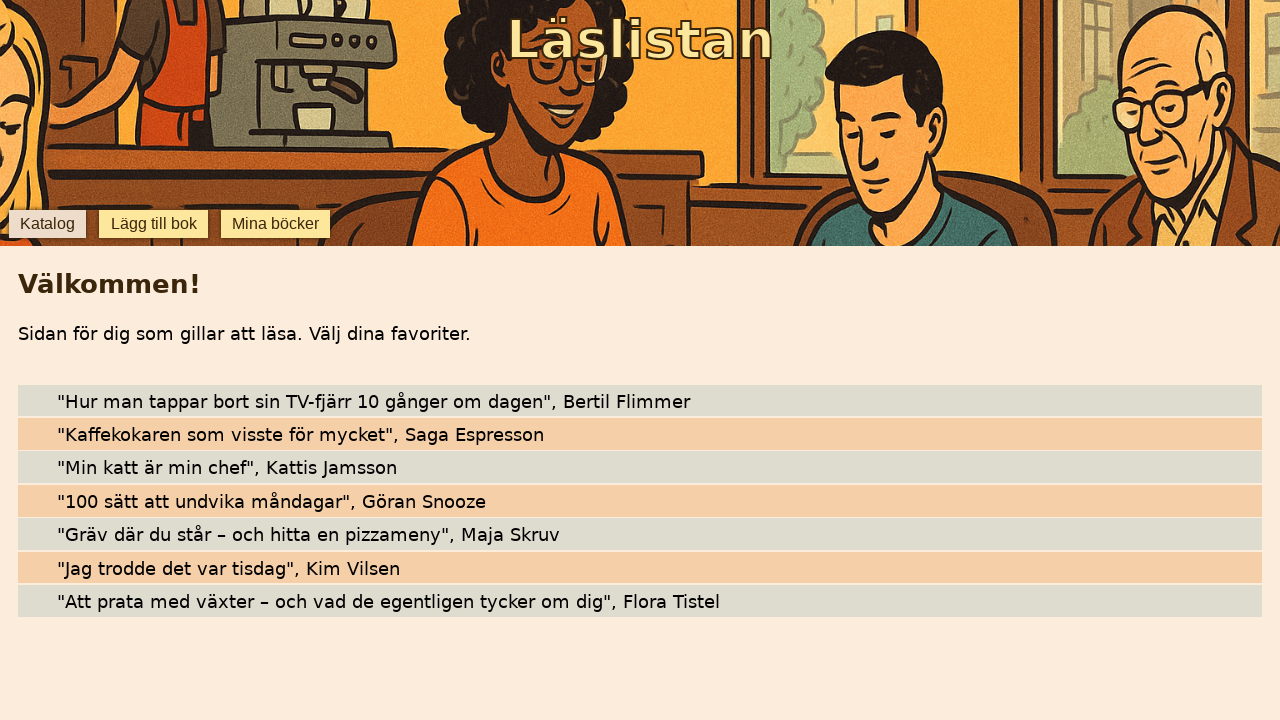

Verified h1 heading displays 'Läslistan'
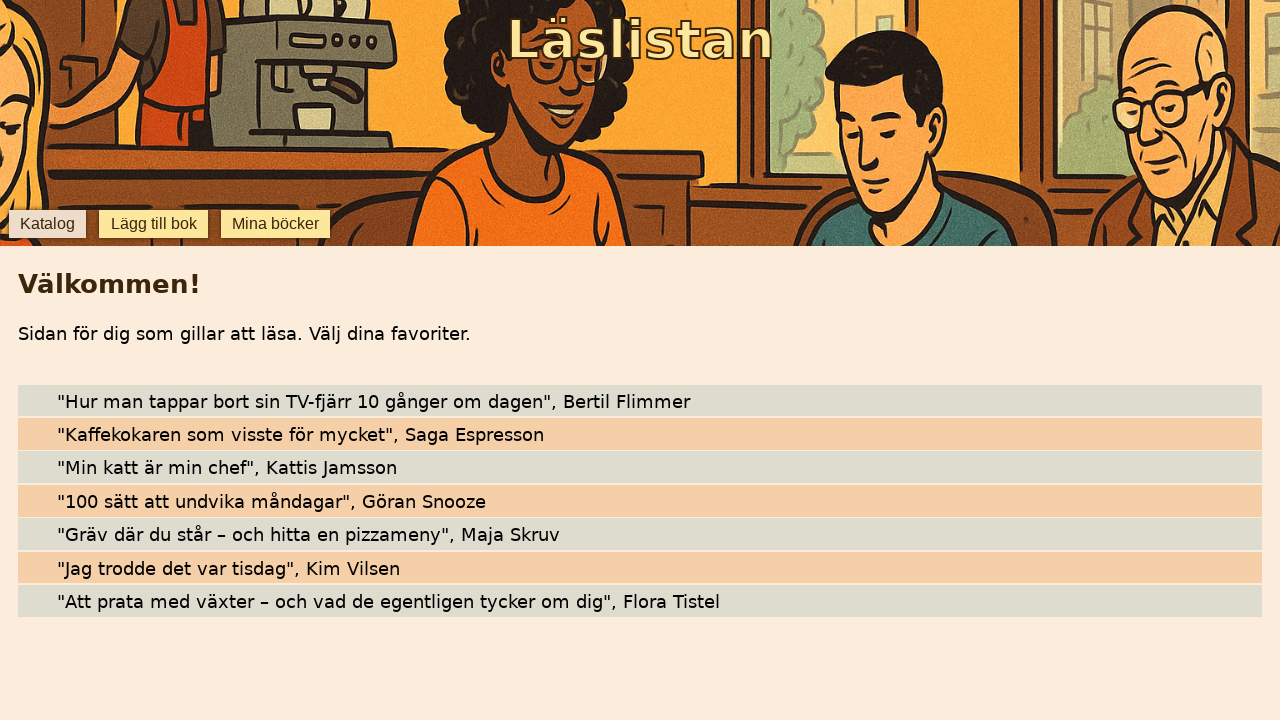

Clicked star button to add 'Hur man tappar bort sin TV-fjärr 10 gånger om dagen' to reading list at (40, 400) on [data-testid="star-Hur man tappar bort sin TV-fjärr 10 gånger om dagen"]
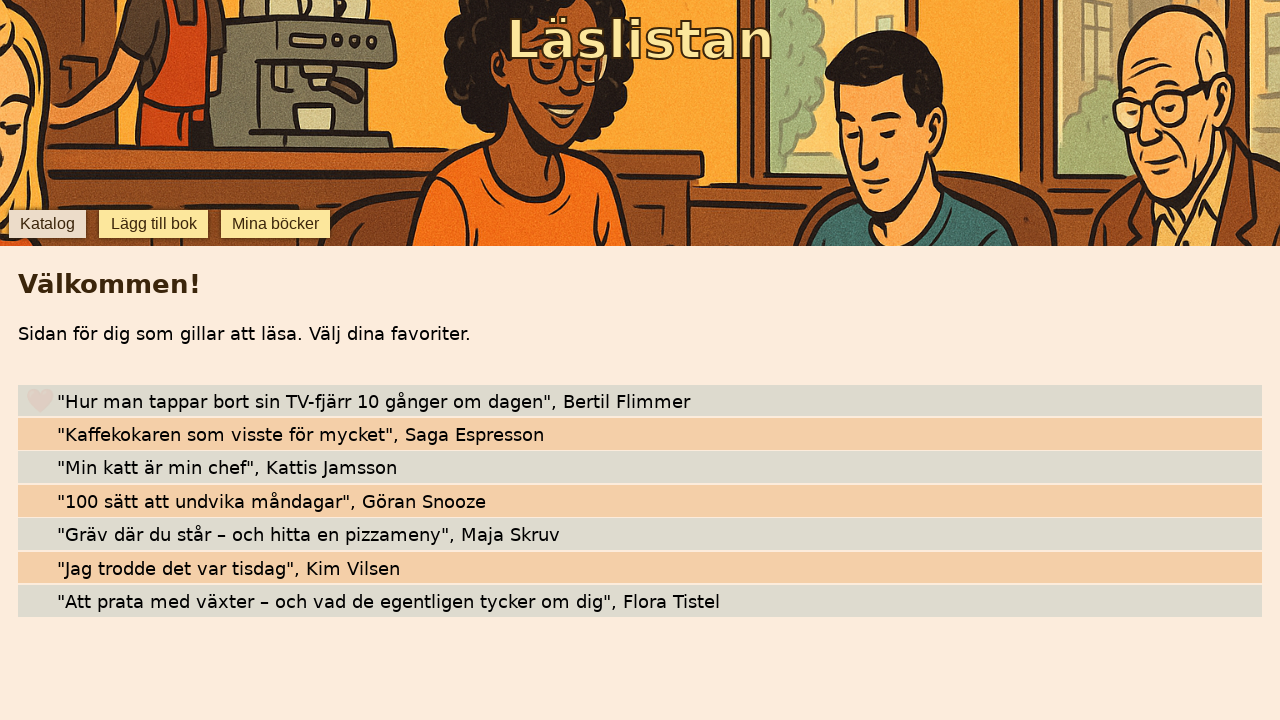

Clicked favorites button to navigate to reading list at (276, 224) on [data-testid="favorites"]
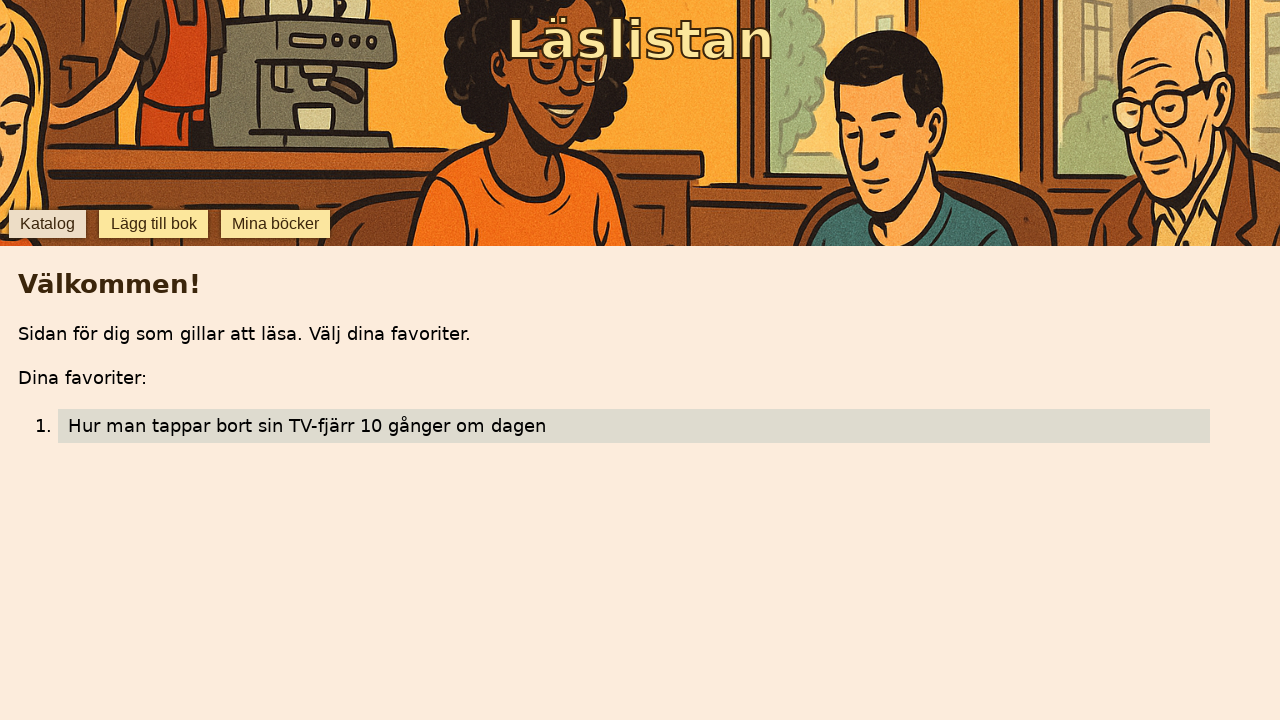

Verified 'Hur man tappar bort sin TV-fjärr 10 gånger om dagen' is visible in the reading list
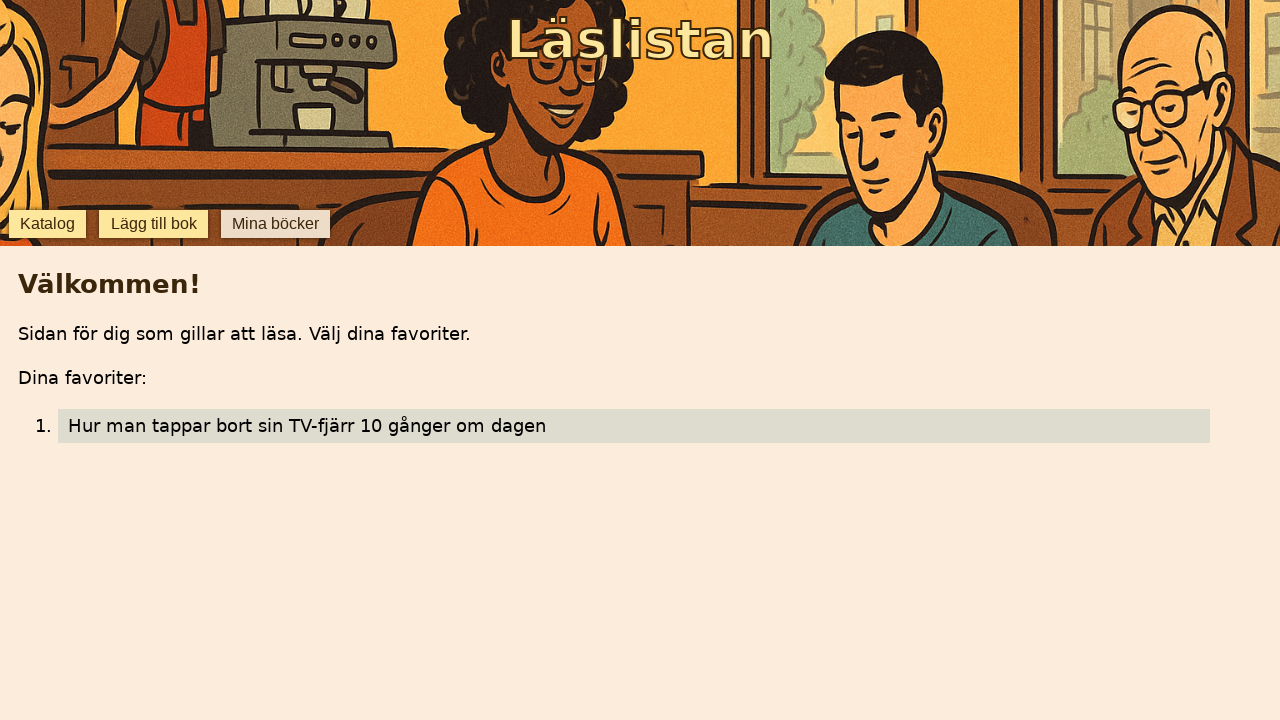

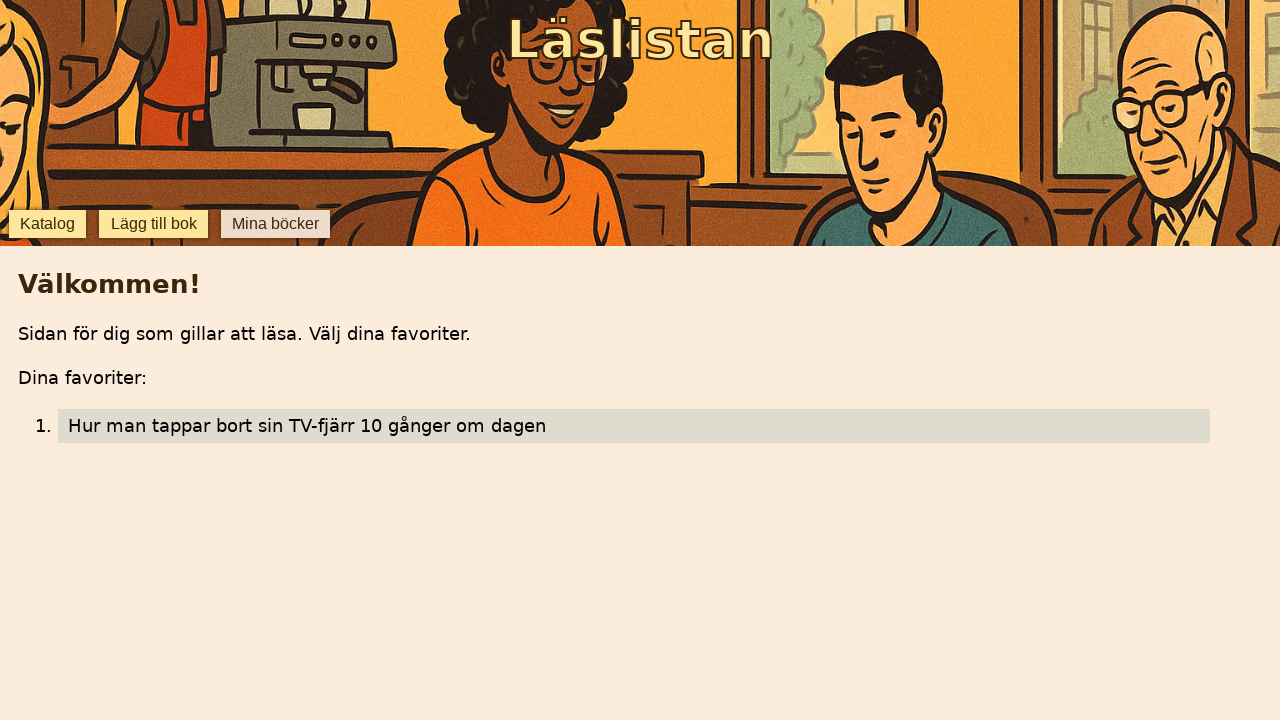